Opens the RedBus website and verifies the page loads by checking the title is available

Starting URL: https://www.redbus.in

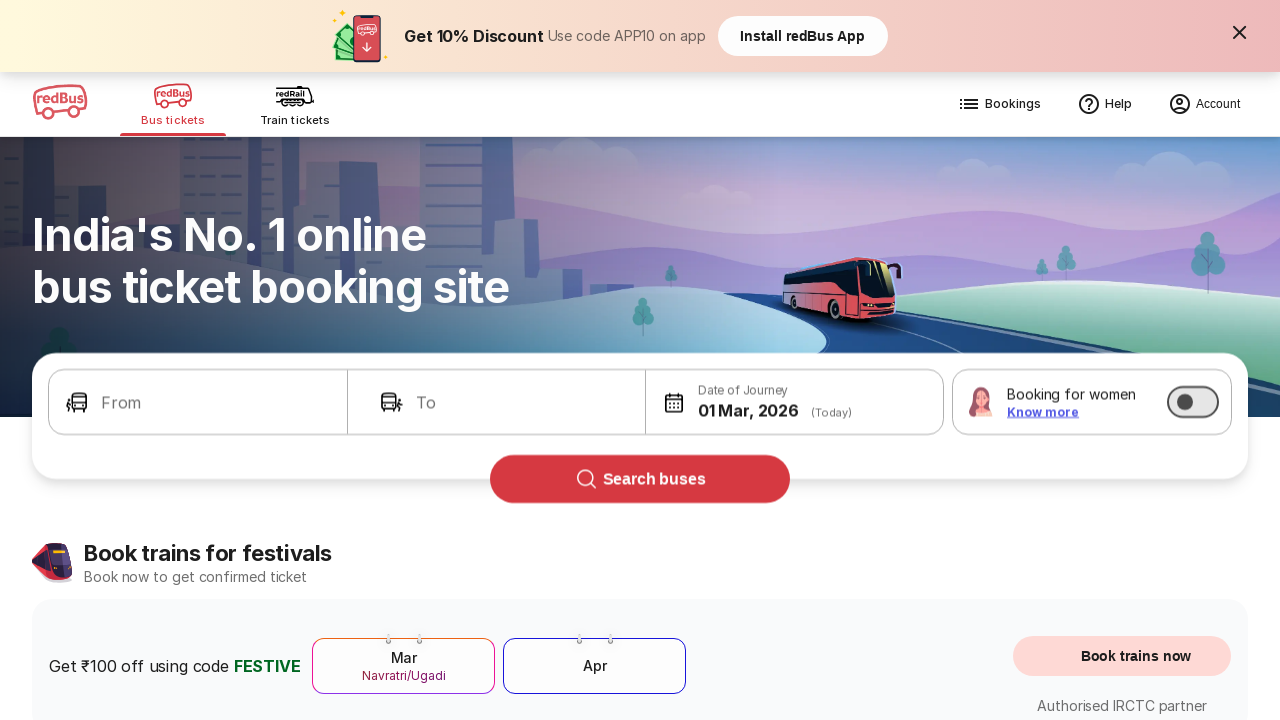

Waited for page to reach domcontentloaded state
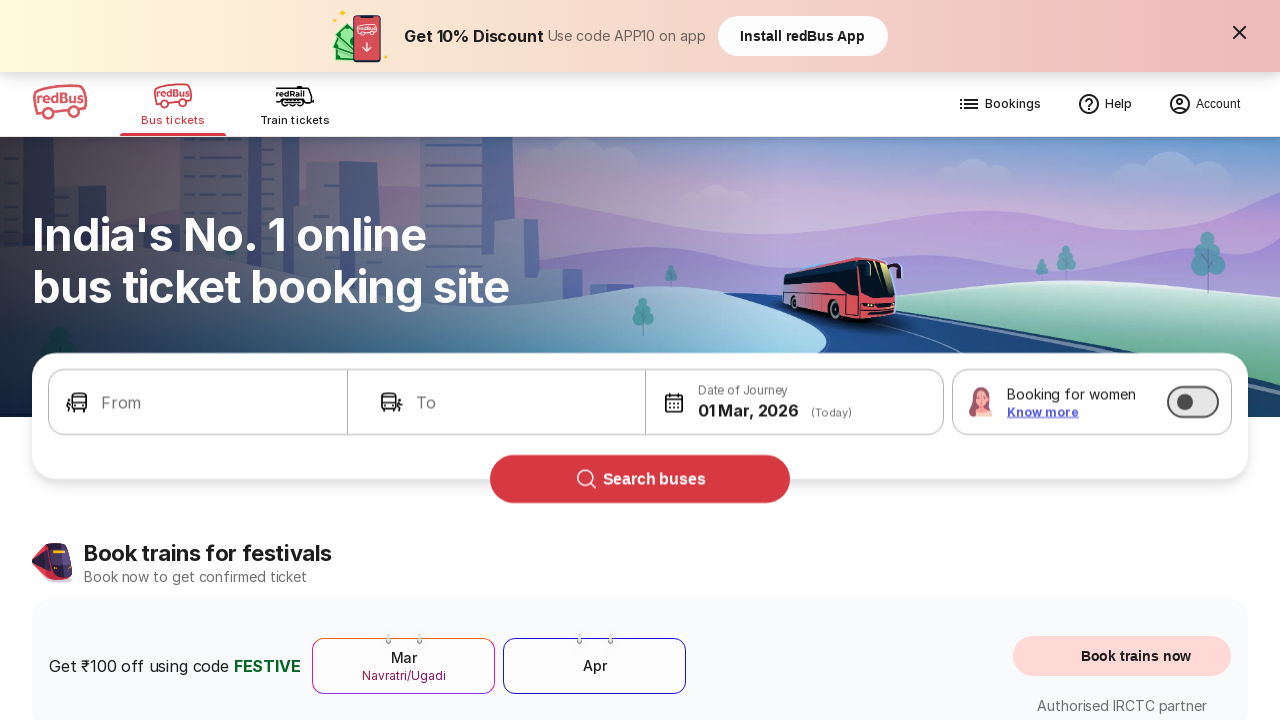

Verified page title is present and not empty
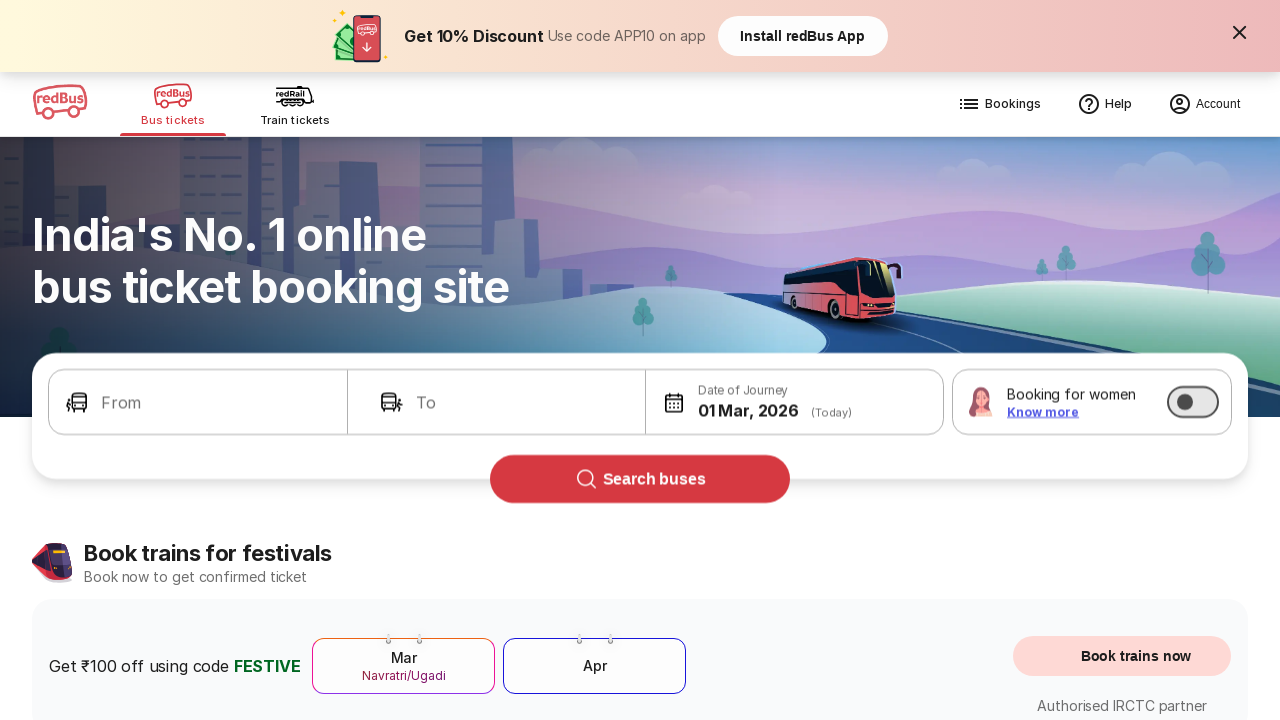

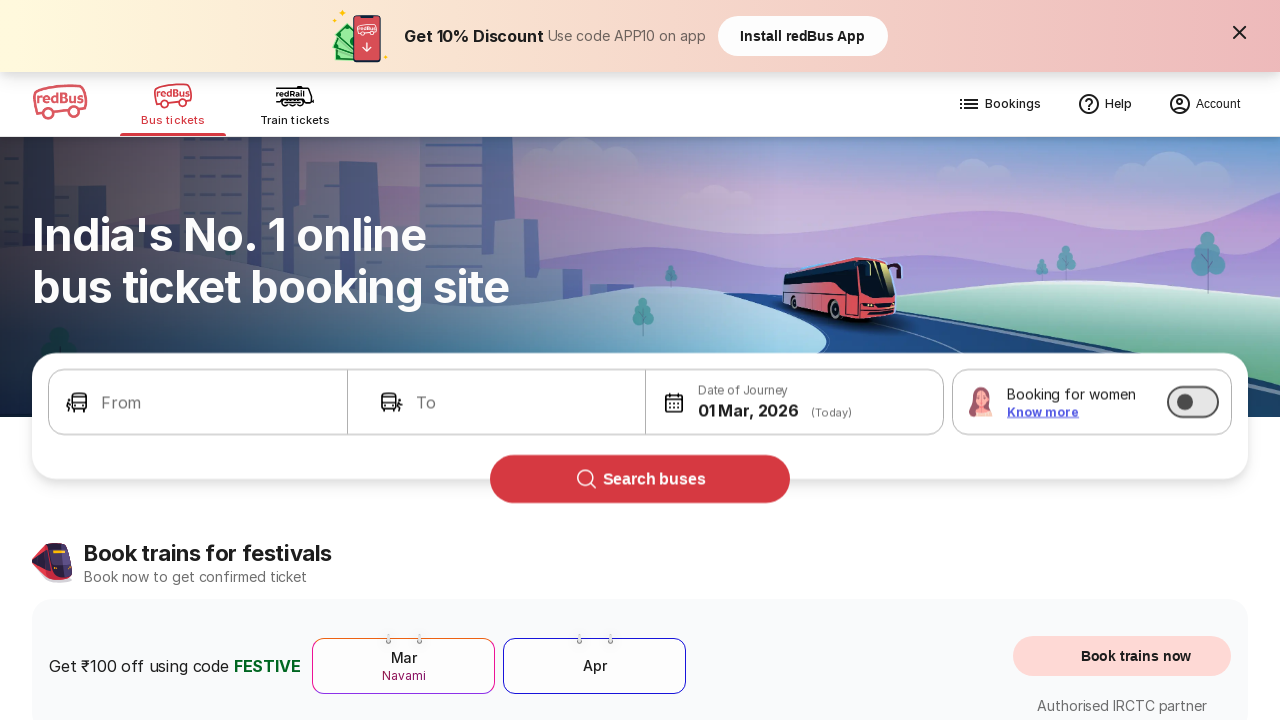